Tests the Contact Us link navigation by clicking on it and verifying the page title changes to the expected contact page title.

Starting URL: https://www.telerik.com/

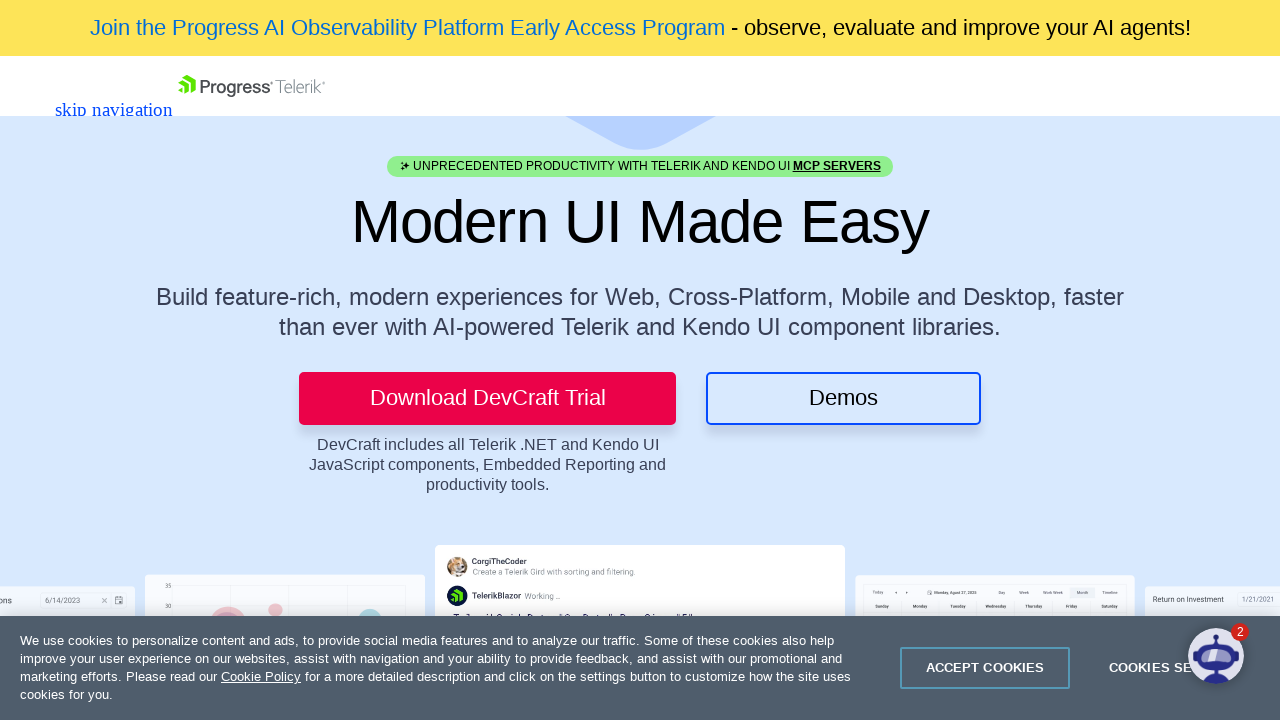

Clicked Contact Us link at (83, 85) on a[title='Contact Us']
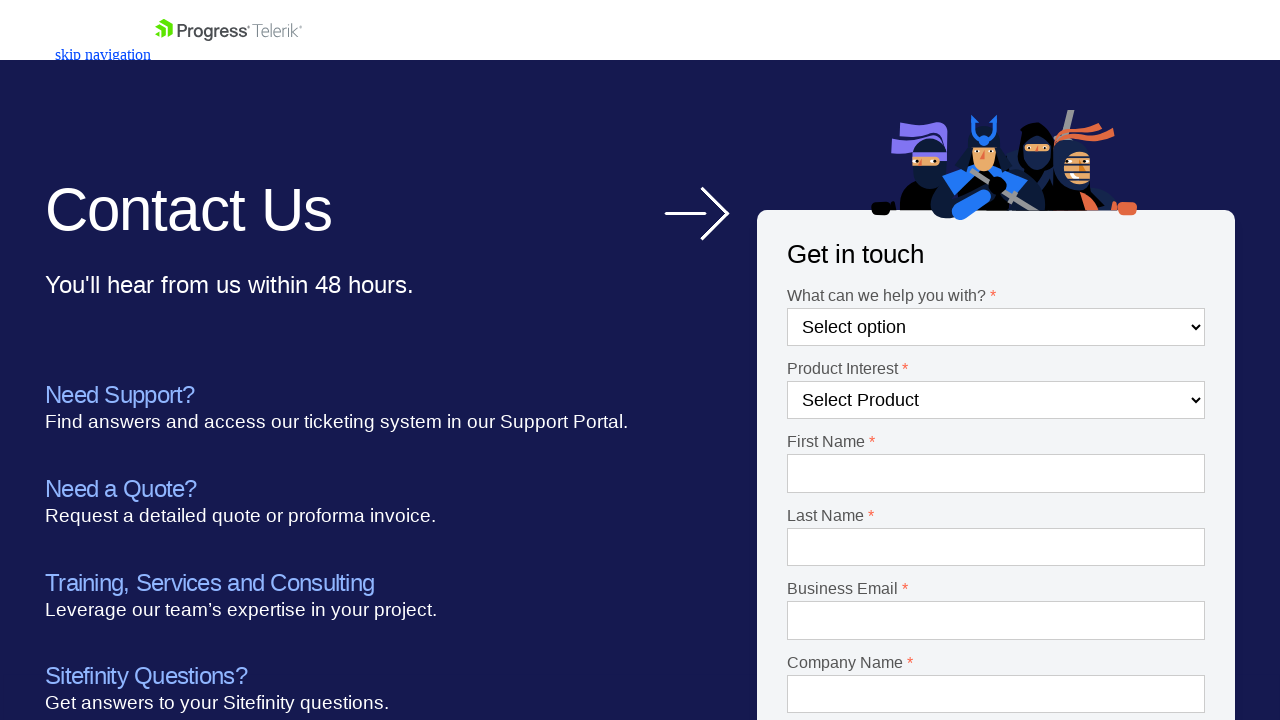

Contact page DOM content loaded
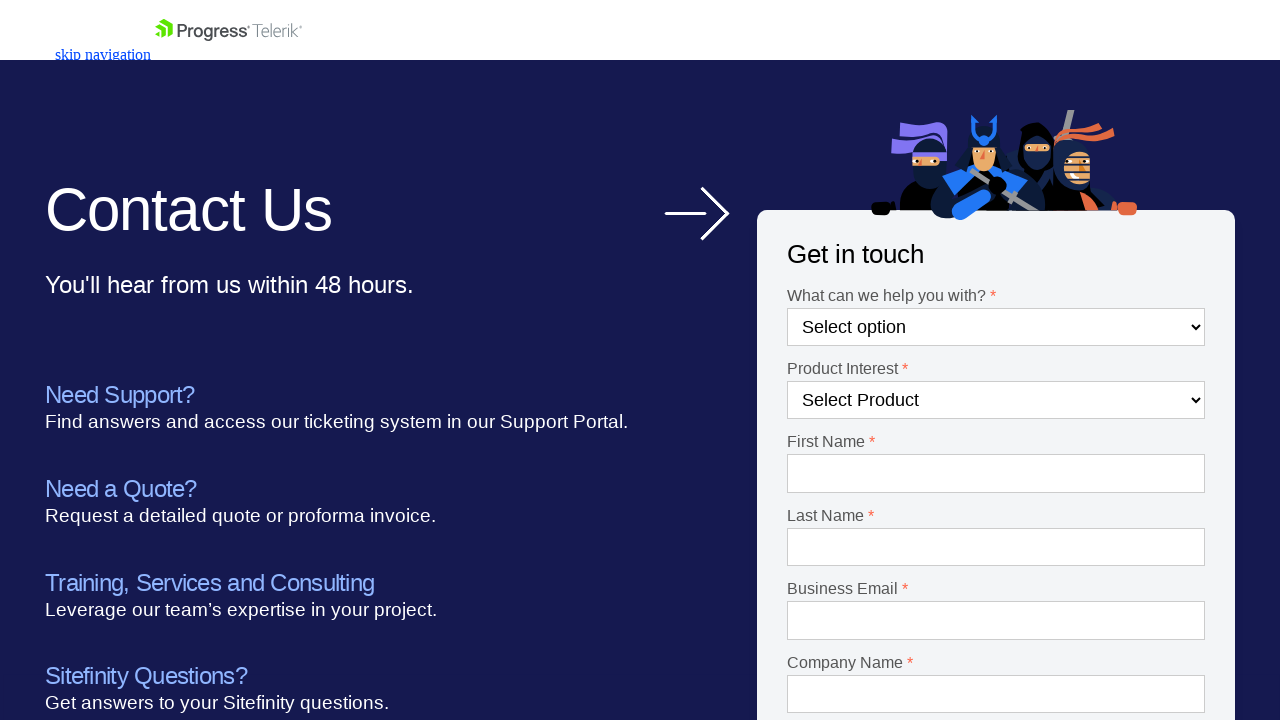

Verified page title matches expected contact page title
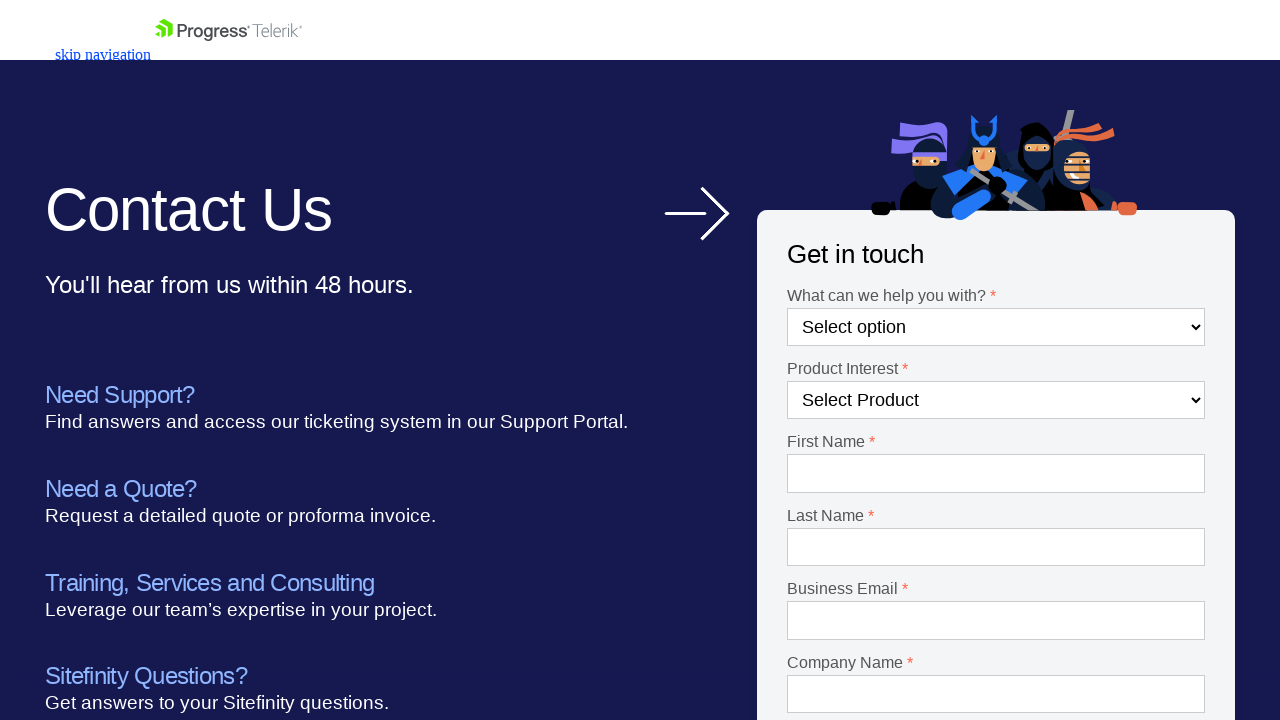

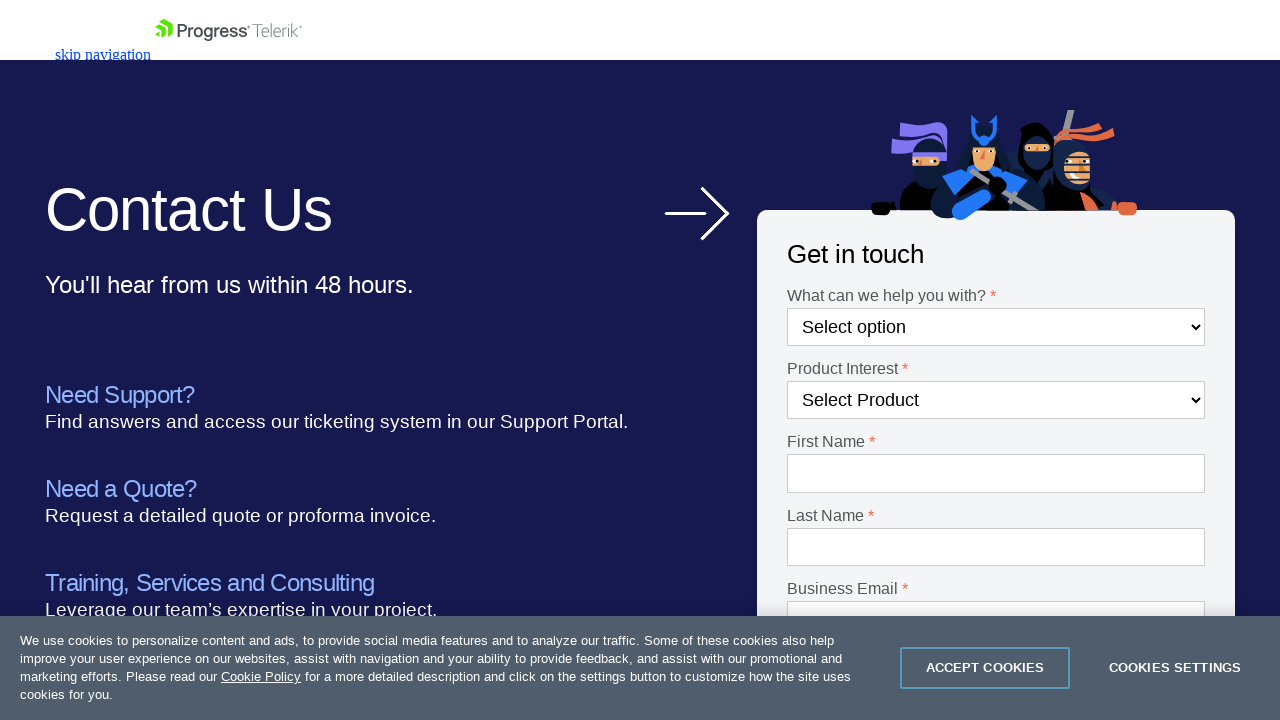